Tests the Python.org search functionality by entering "pycon" in the search box and submitting the search form, then verifying the page loads.

Starting URL: http://www.python.org

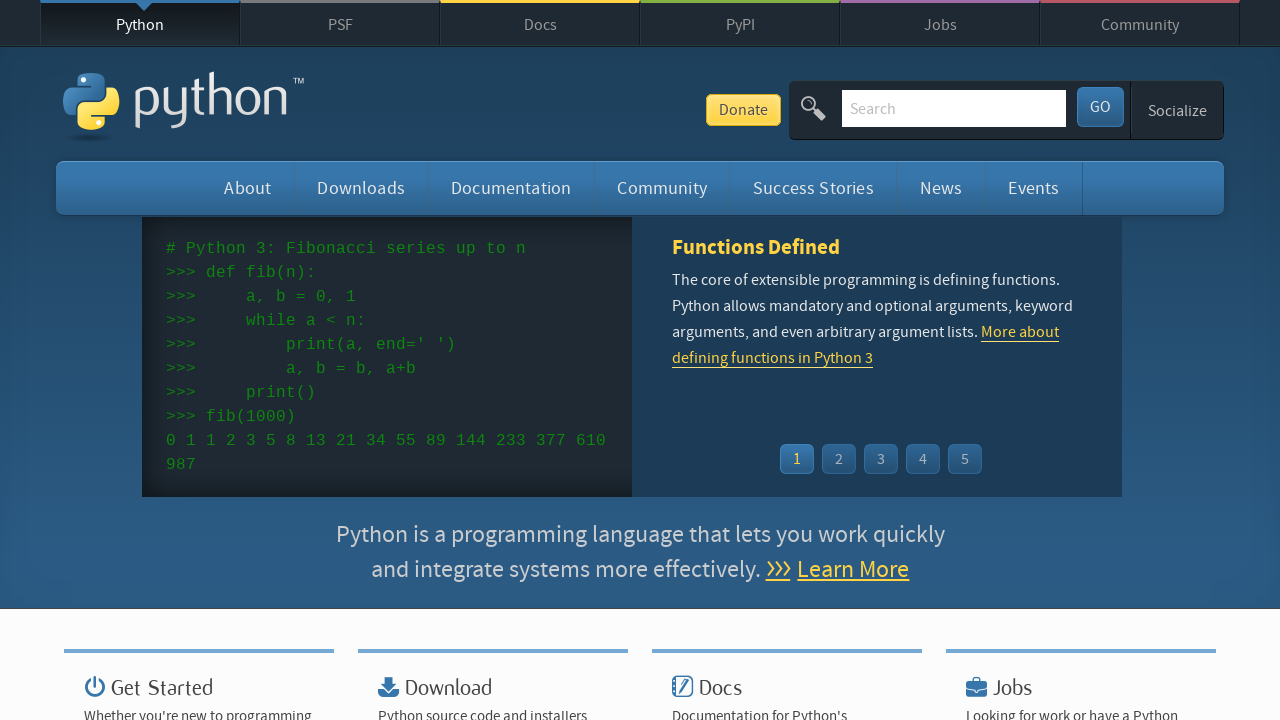

Verified Python.org page title contains 'Python'
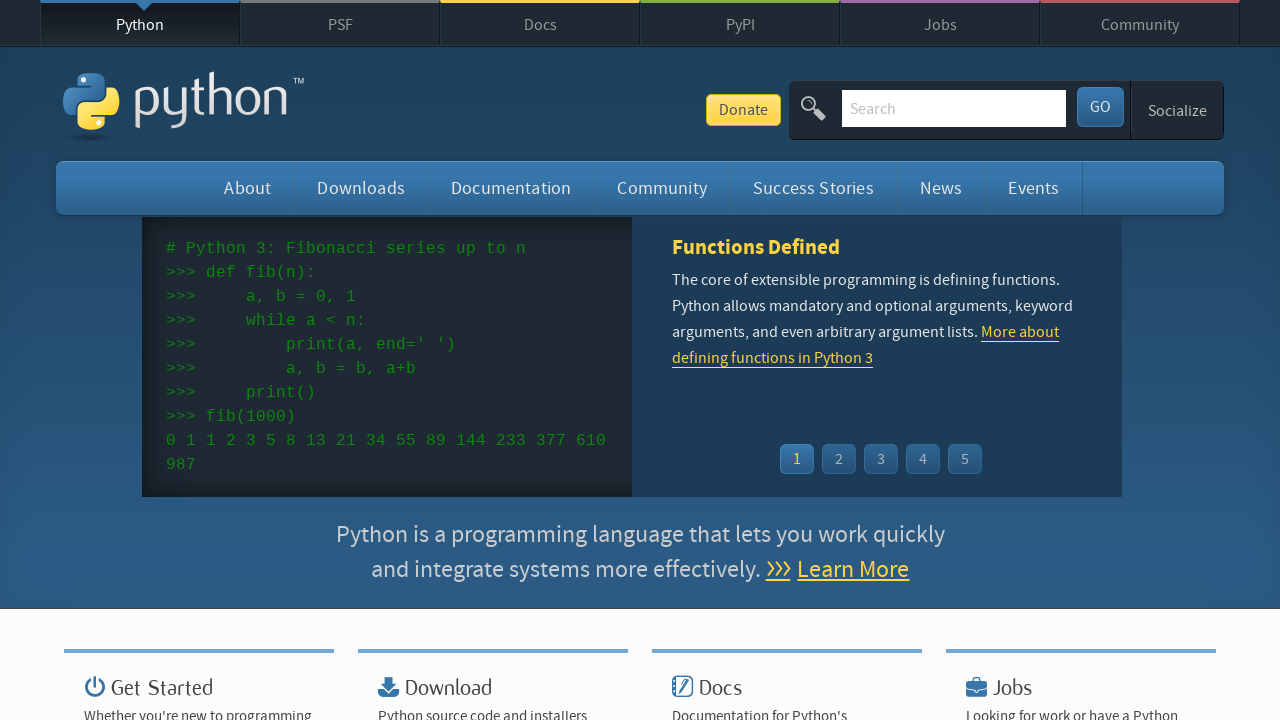

Filled search box with 'pycon' on input[name='q']
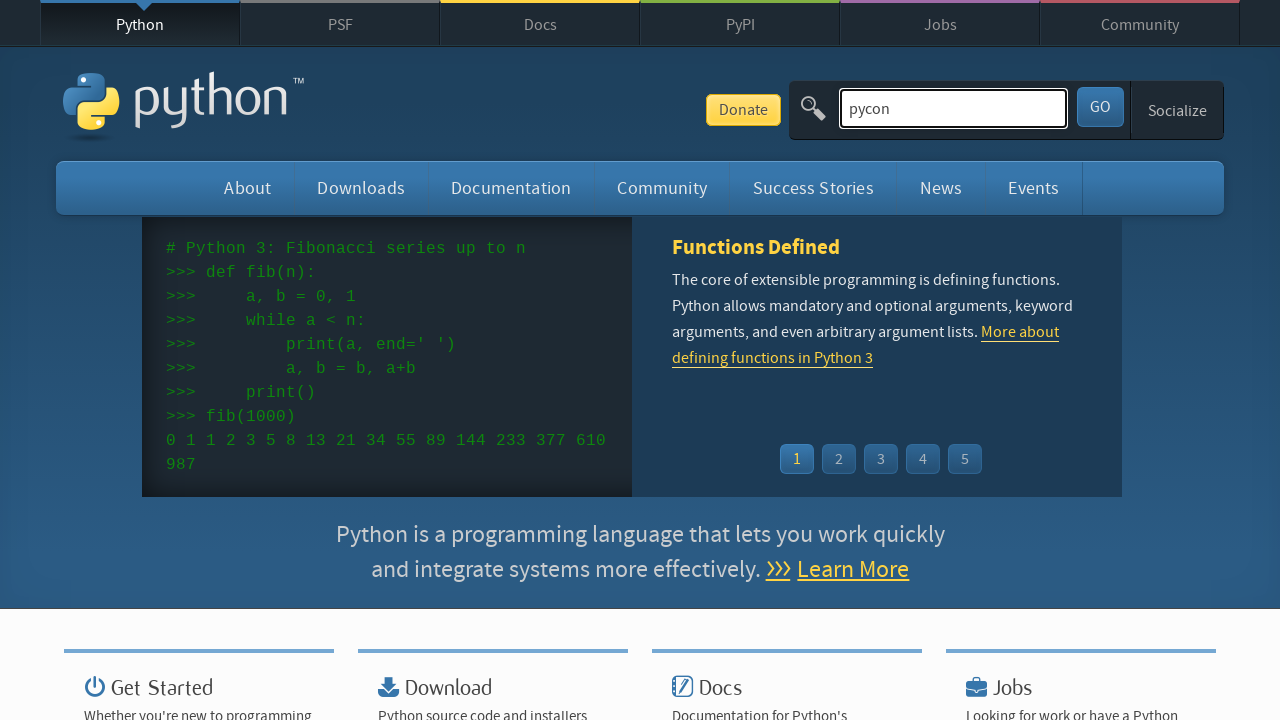

Submitted search form by pressing Enter on input[name='q']
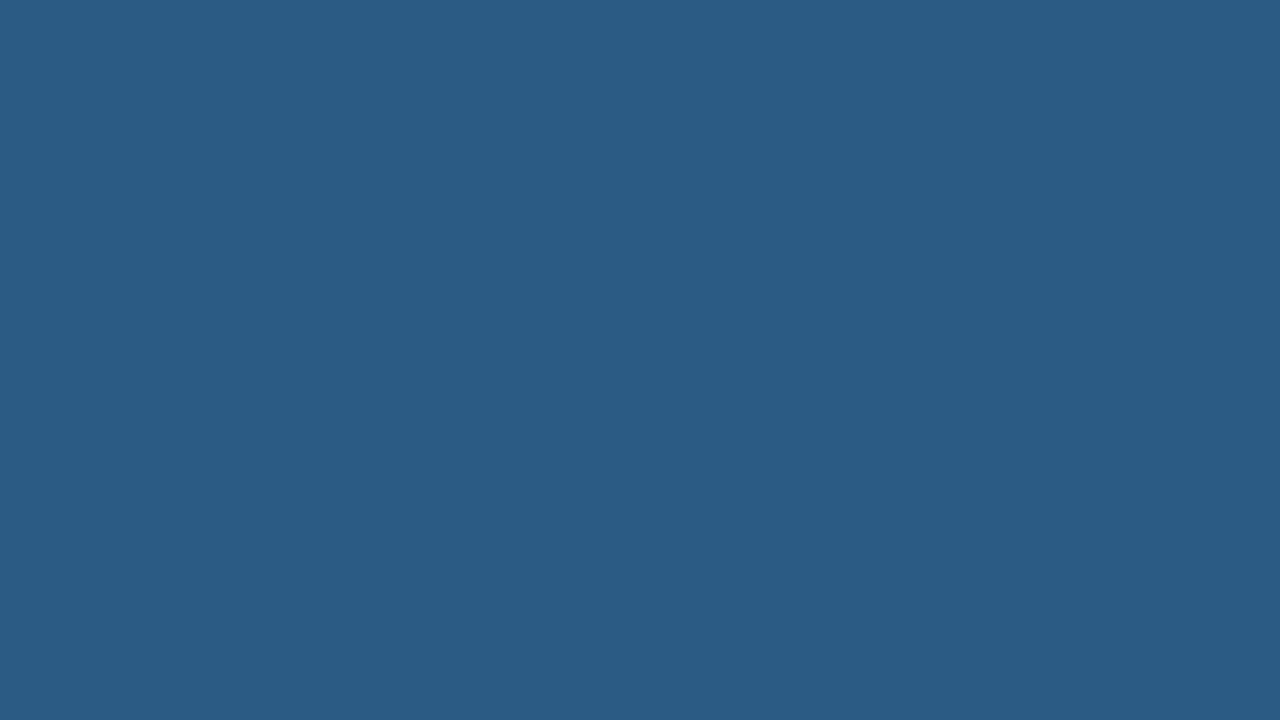

Search results page loaded successfully
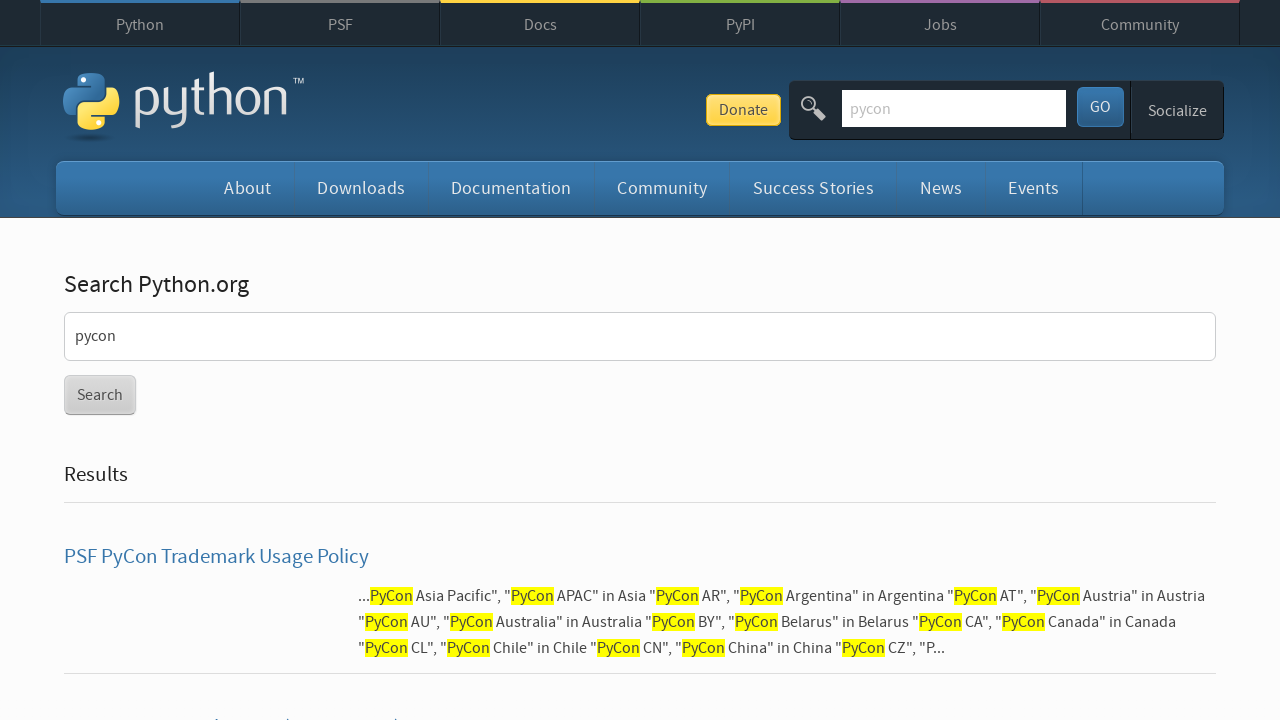

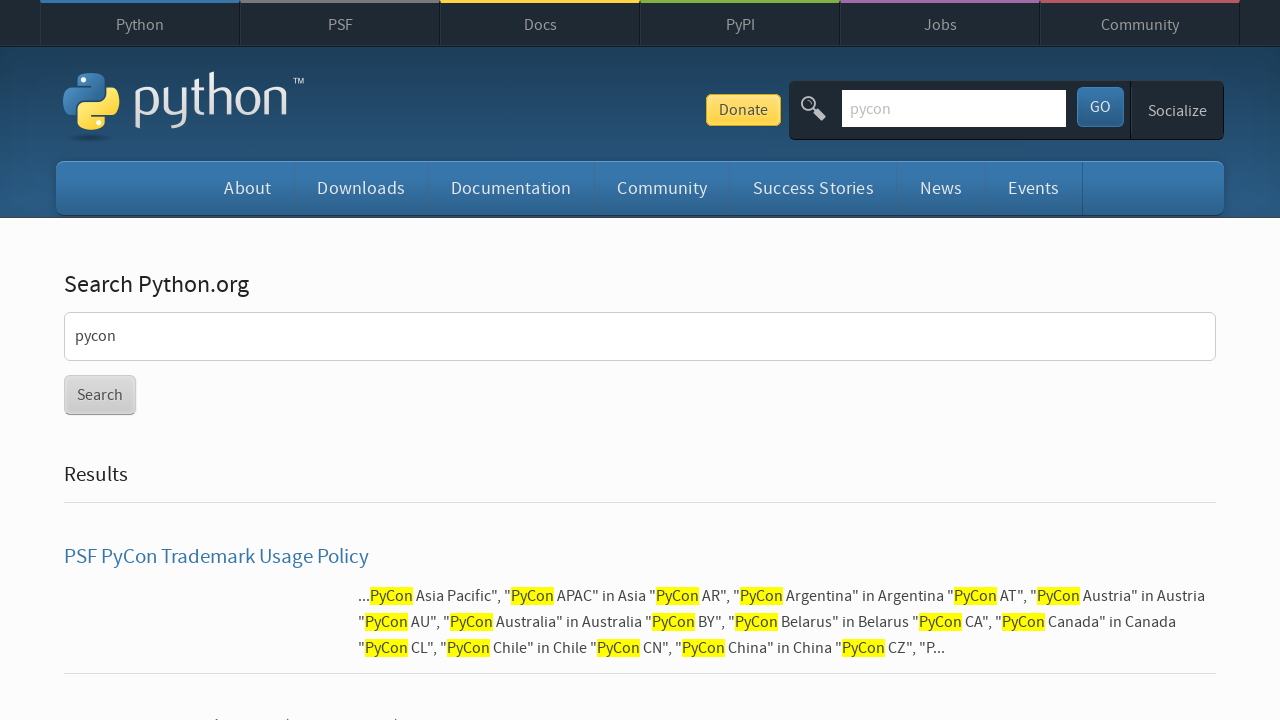